Fills out a comprehensive registration form including personal details, date of birth, hobbies, and address information

Starting URL: https://demoqa.com/automation-practice-form

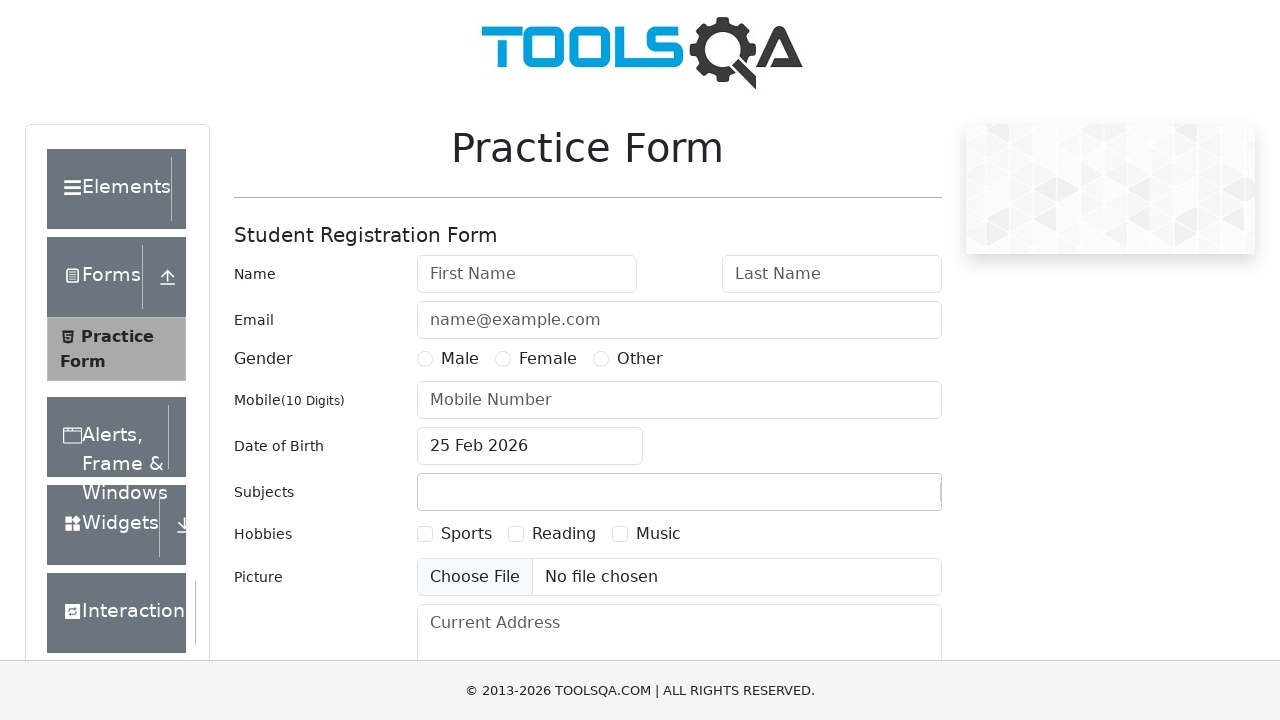

Filled first name field with 'John' on input#firstName
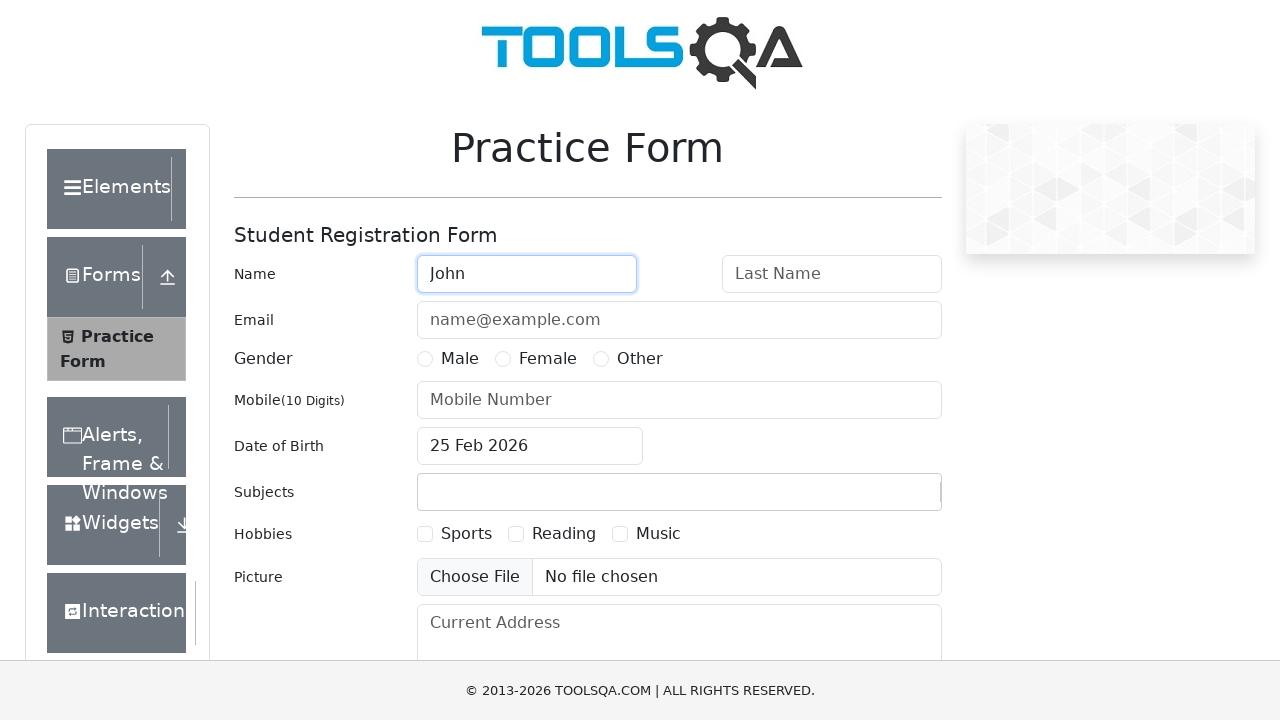

Filled last name field with 'Doe' on input#lastName
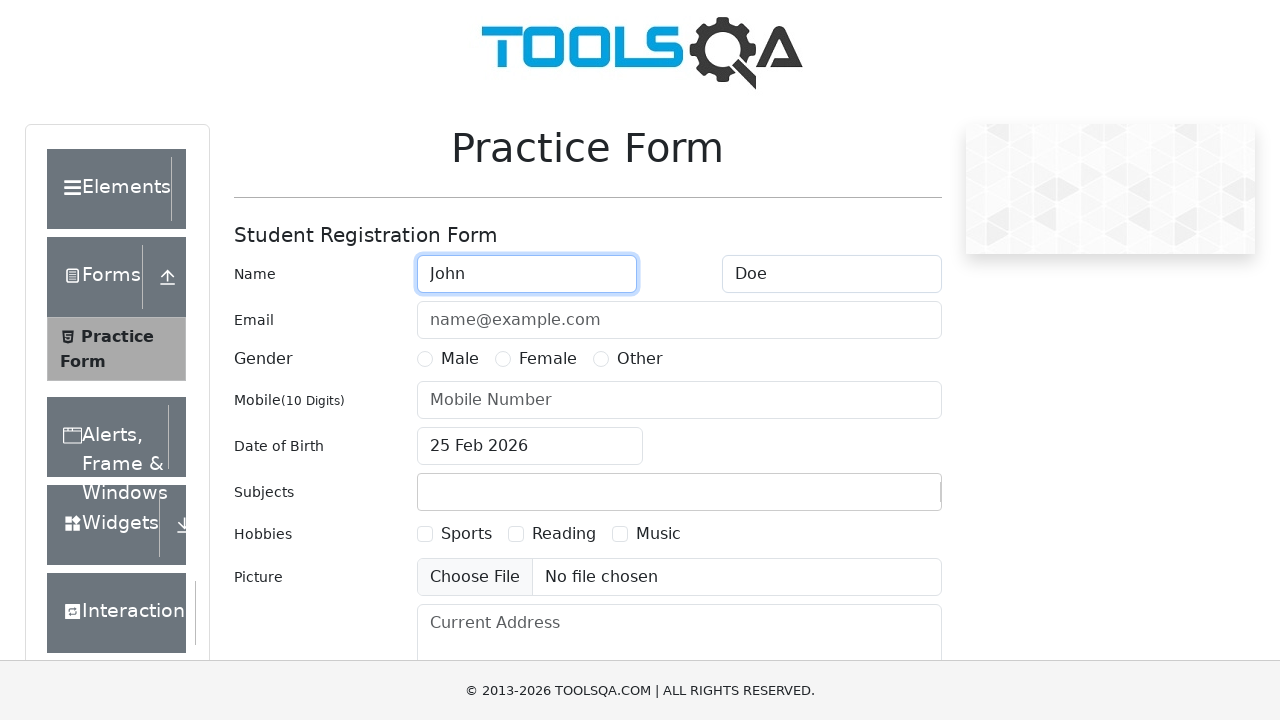

Filled email field with 'johndoe123@example.com' on input#userEmail
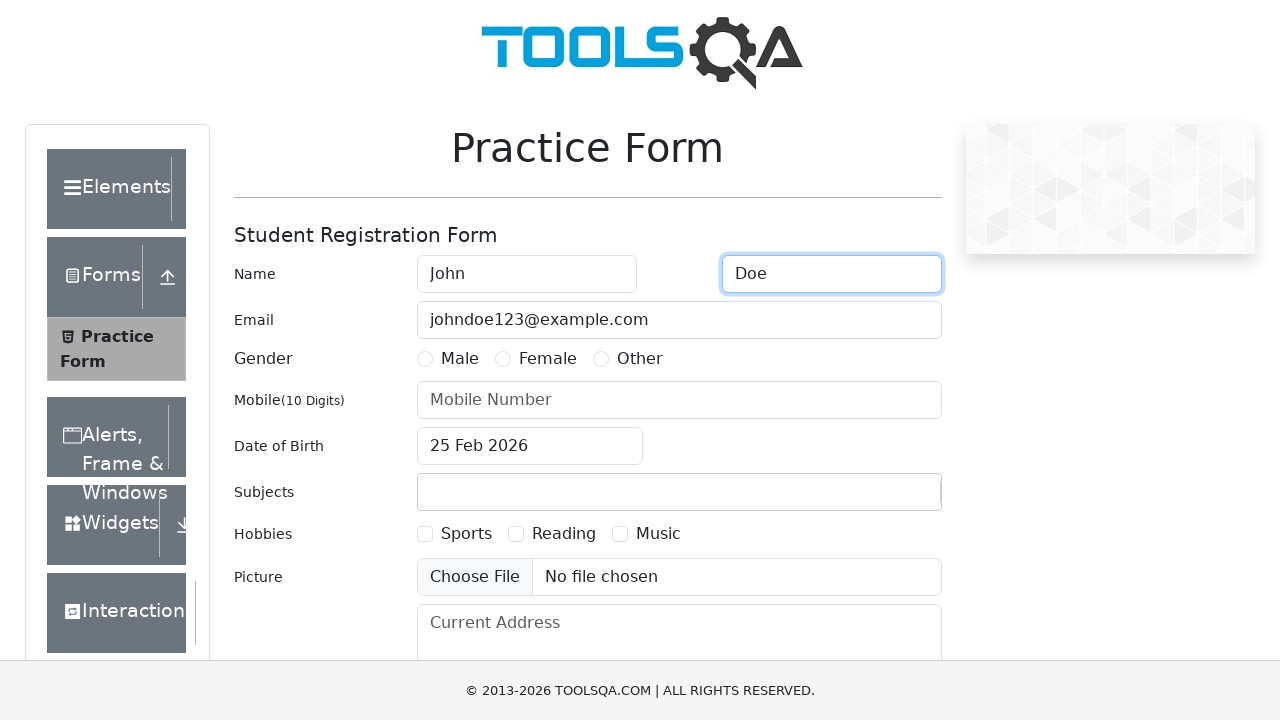

Selected gender radio button at (460, 359) on label[for='gender-radio-1']
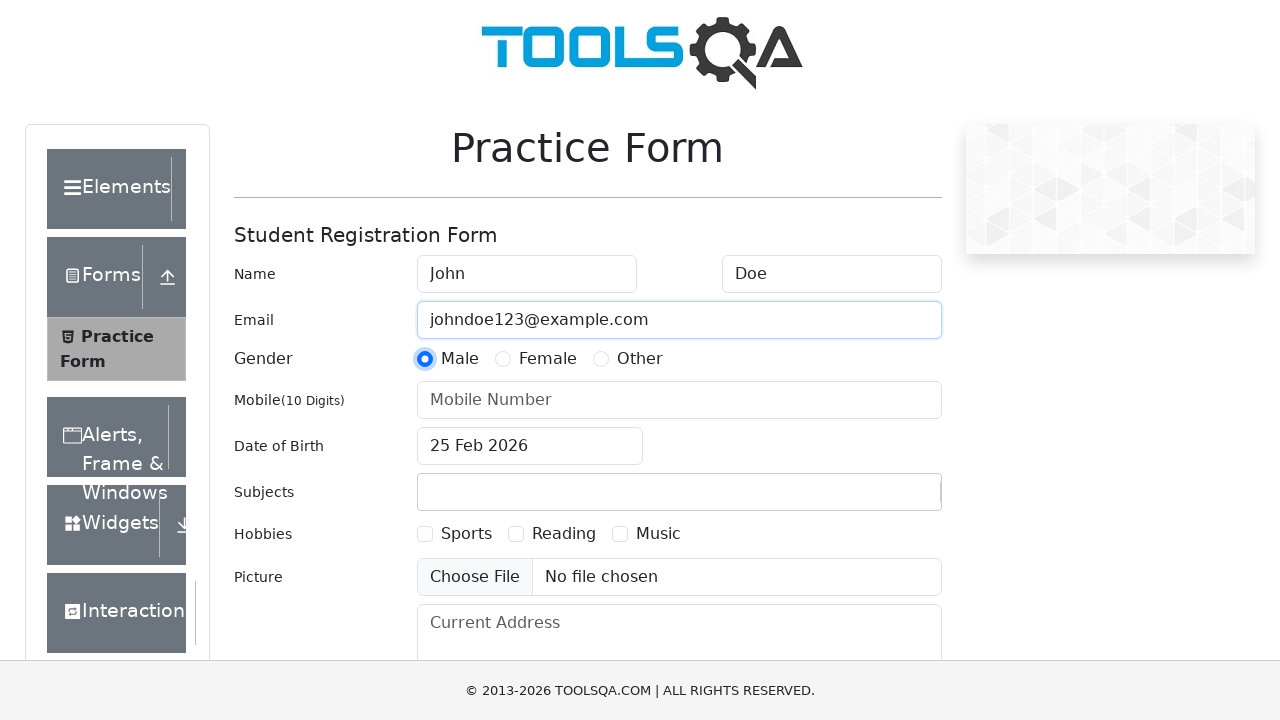

Filled mobile number field with '5551234567' on input#userNumber
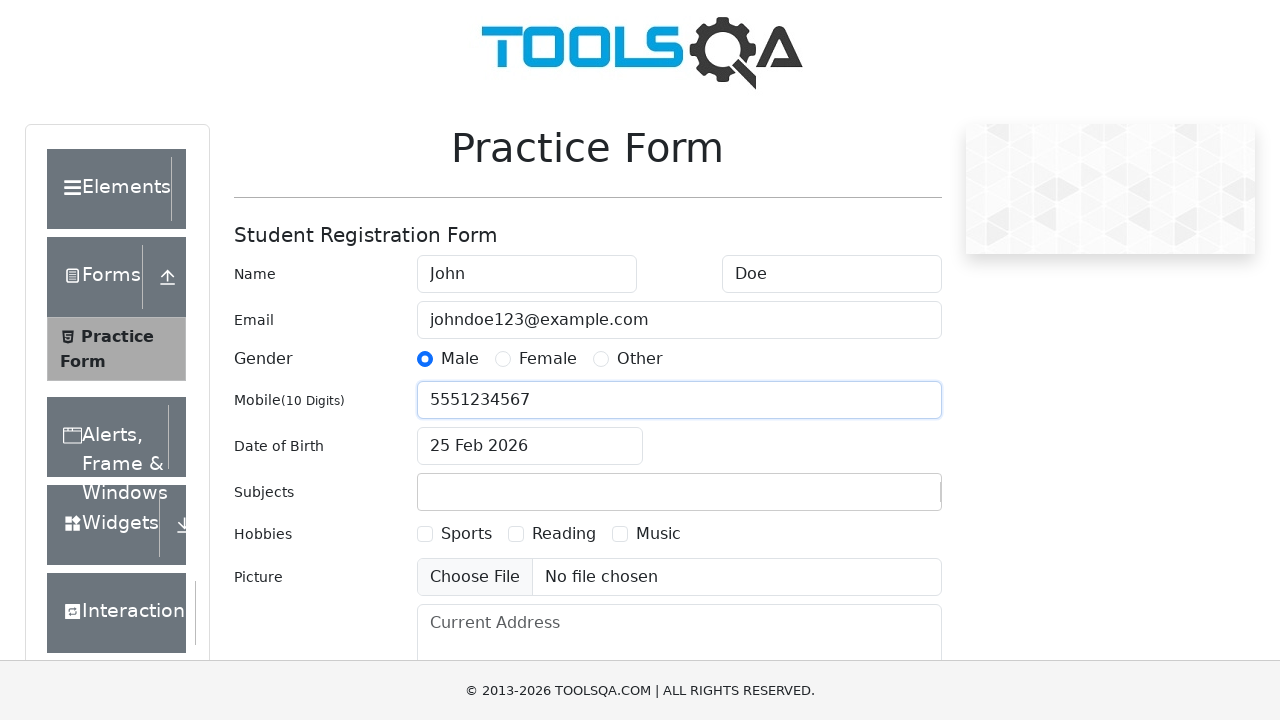

Opened date of birth picker at (530, 446) on input#dateOfBirthInput
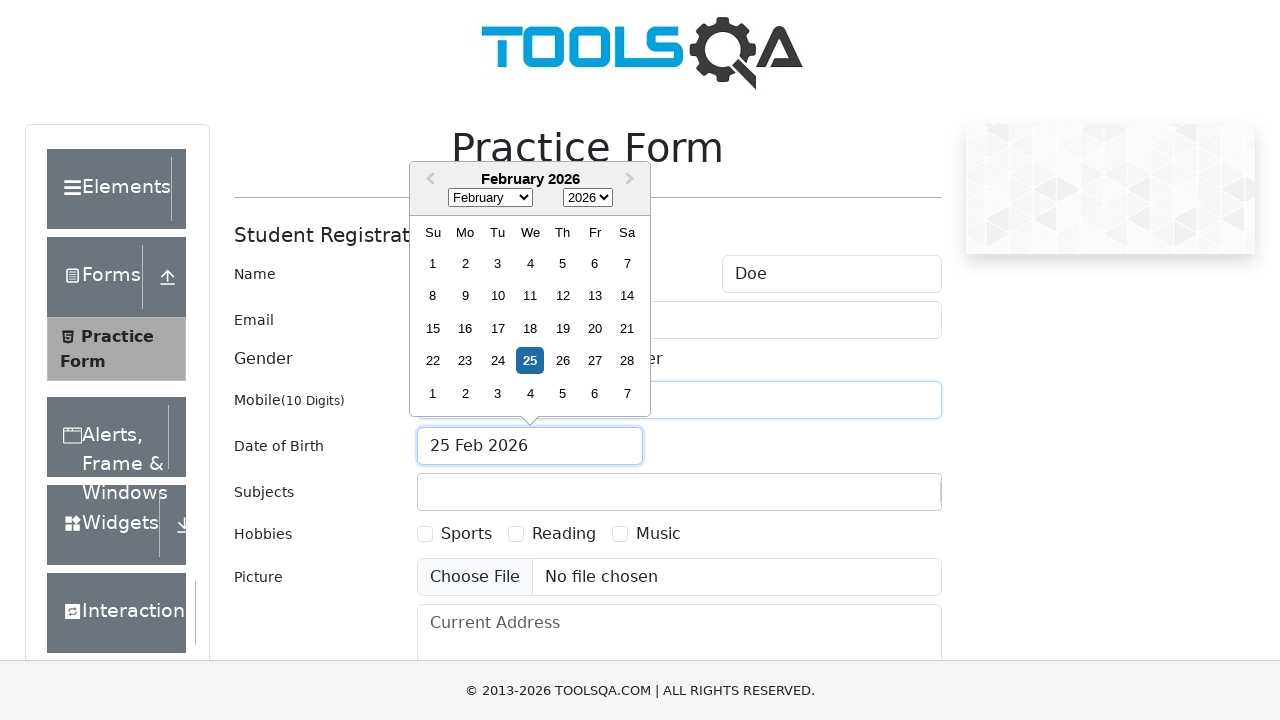

Selected year 2002 from date picker on select.react-datepicker__year-select
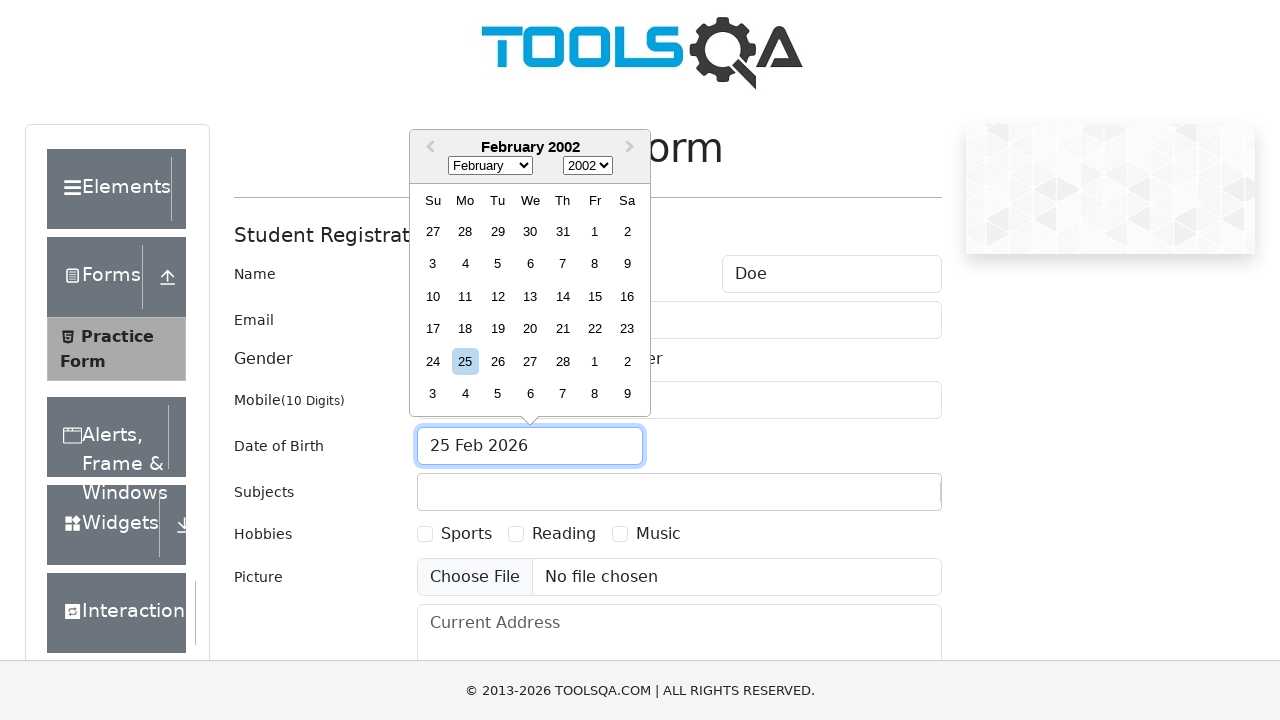

Selected month June from date picker on select.react-datepicker__month-select
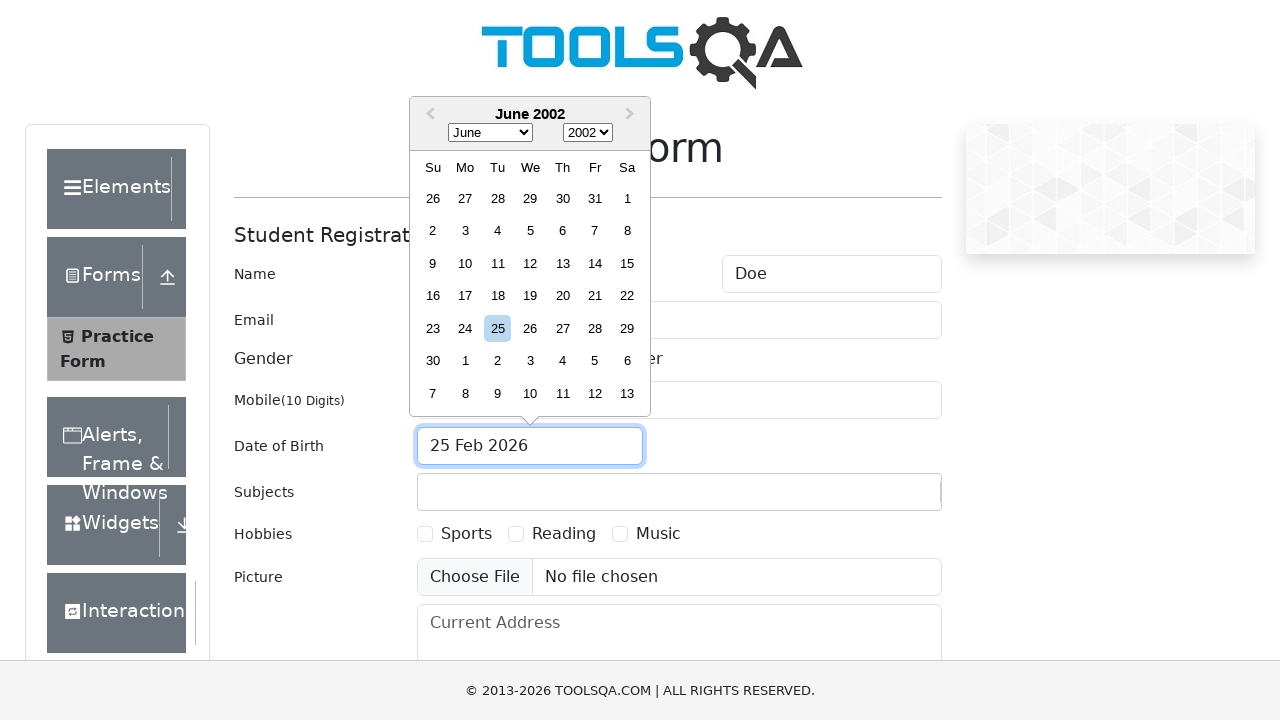

Selected day 20th from date picker, confirming date June 20th, 2002 at (562, 296) on div[aria-label*='June 20th, 2002']
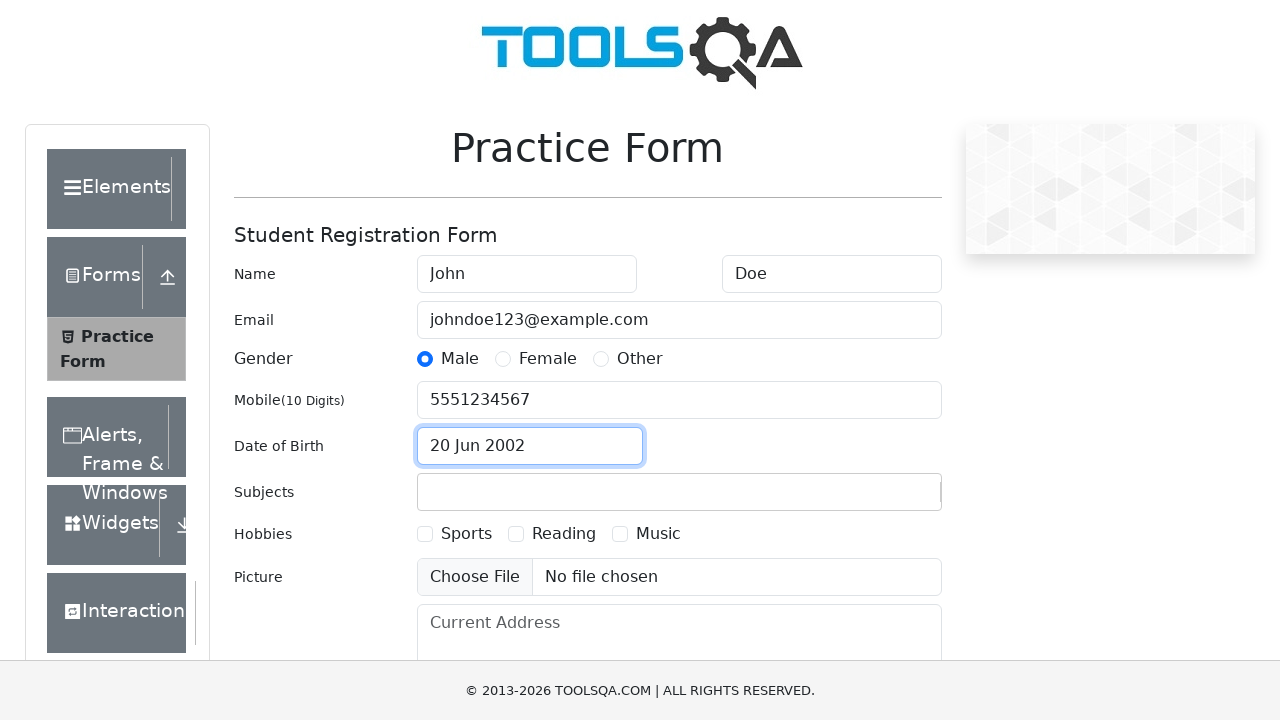

Selected hobbies checkbox 3 at (658, 534) on label[for='hobbies-checkbox-3']
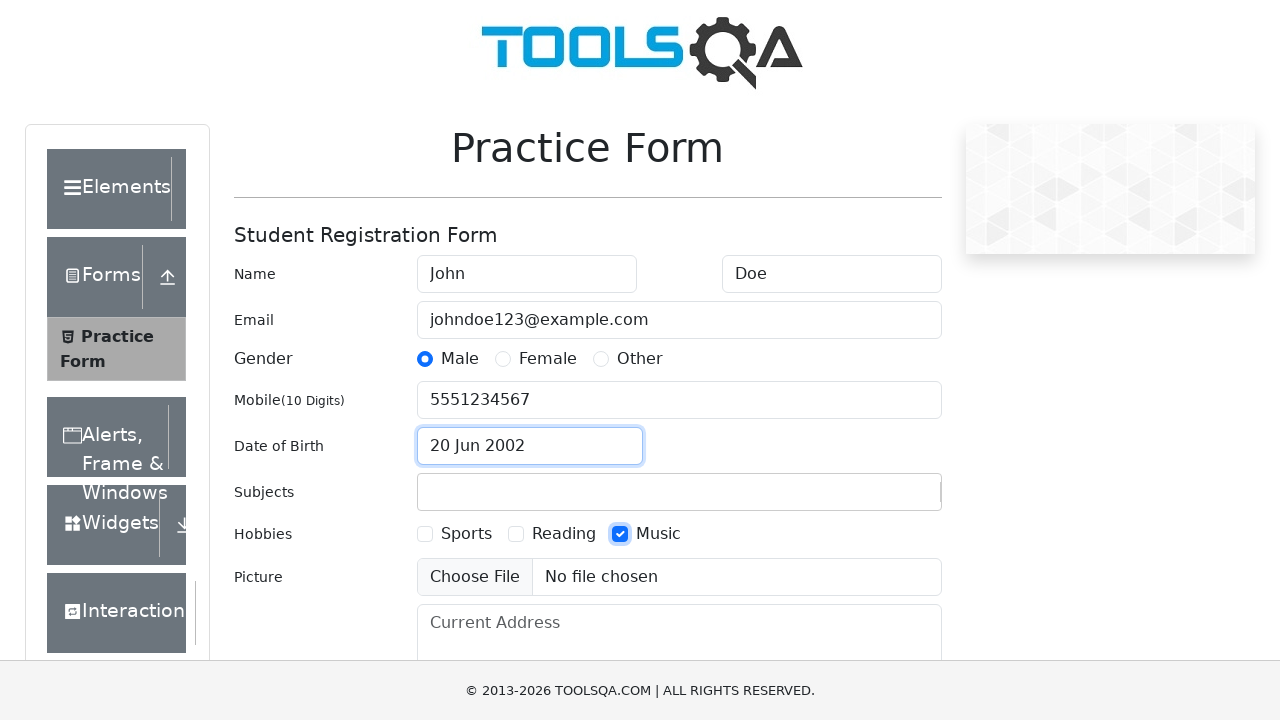

Selected hobbies checkbox 1 at (466, 534) on label[for='hobbies-checkbox-1']
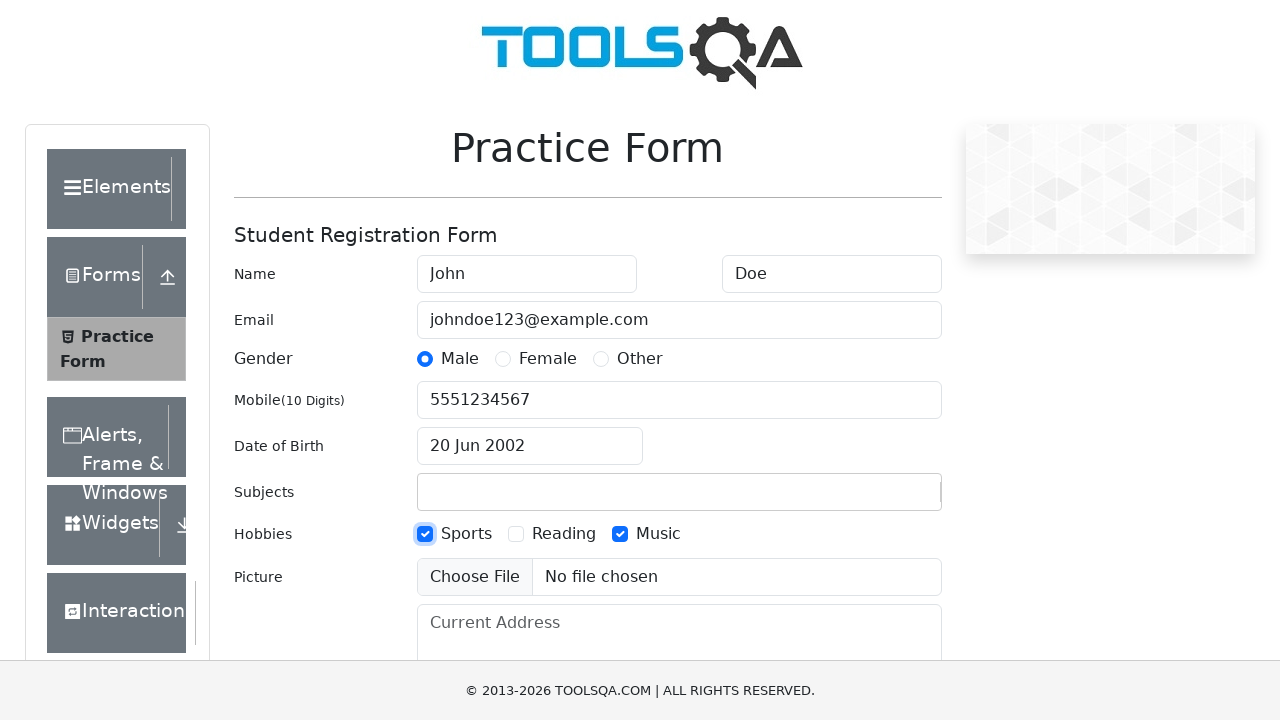

Filled current address with '123 Test Street, Test City, Test State' on textarea#currentAddress
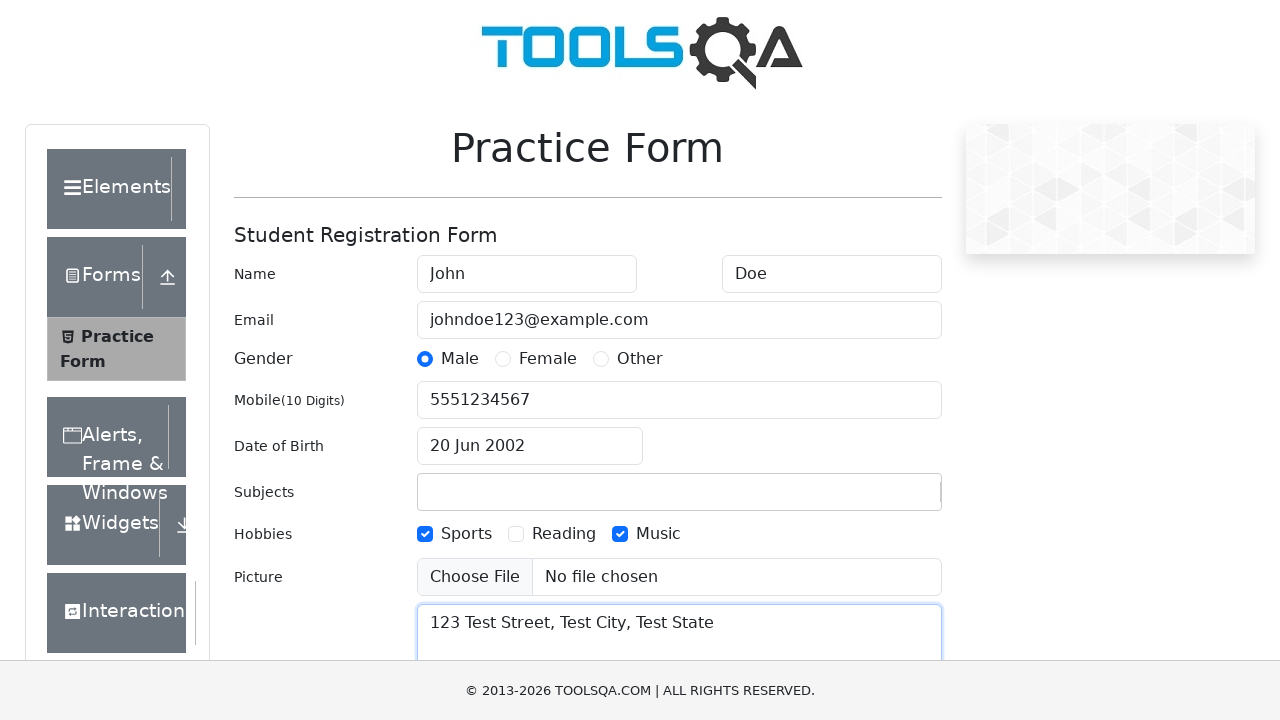

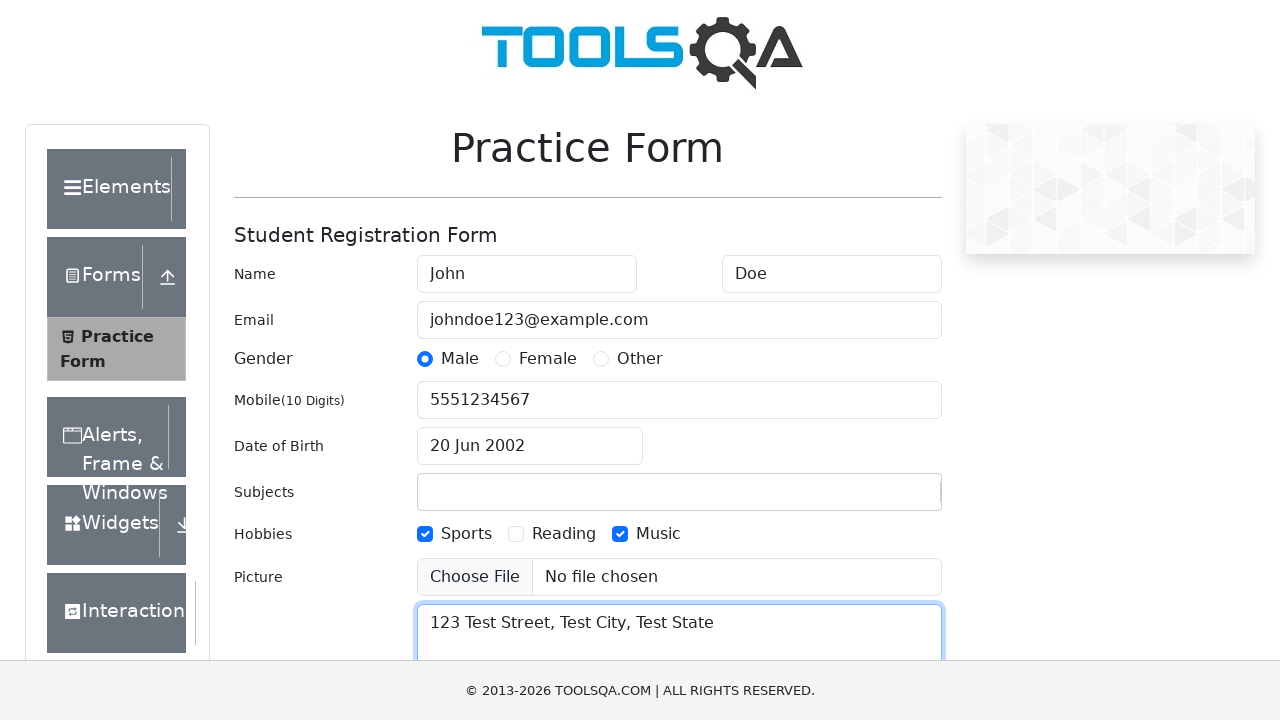